Clicks on the Song Lyrics link and verifies navigation to the lyrics page

Starting URL: https://www.99-bottles-of-beer.net/

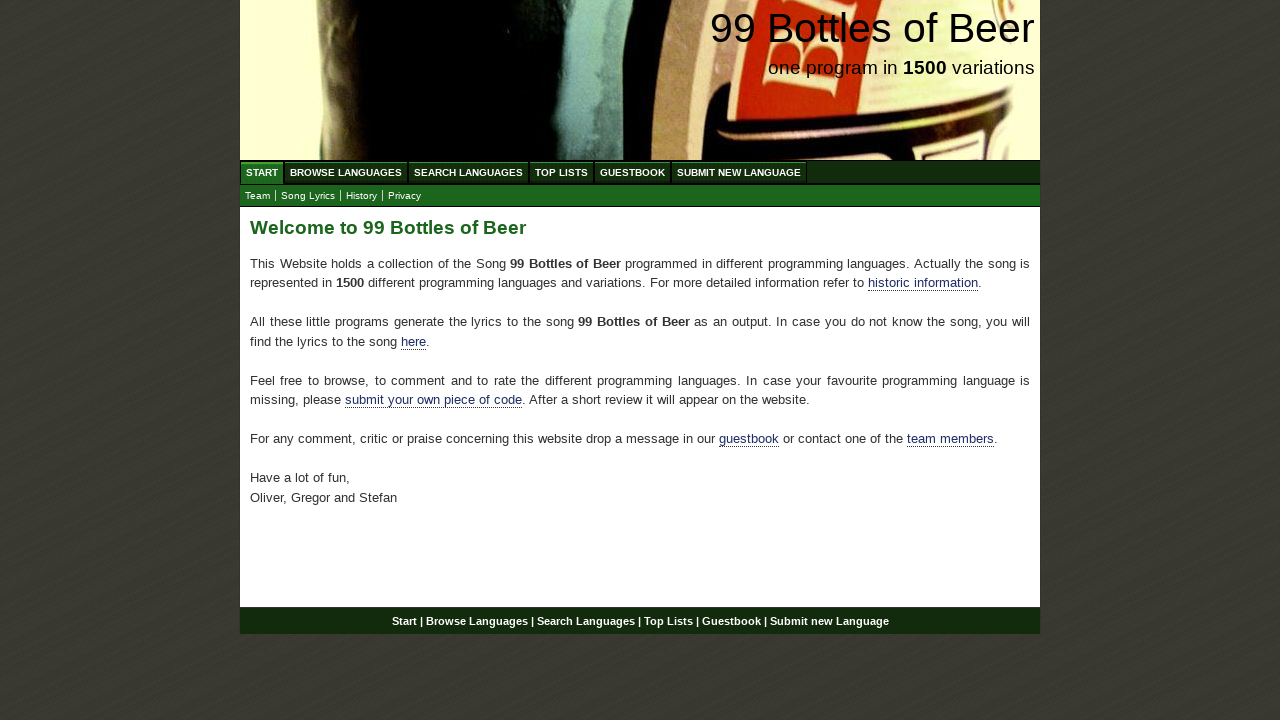

Navigated to 99 Bottles of Beer homepage
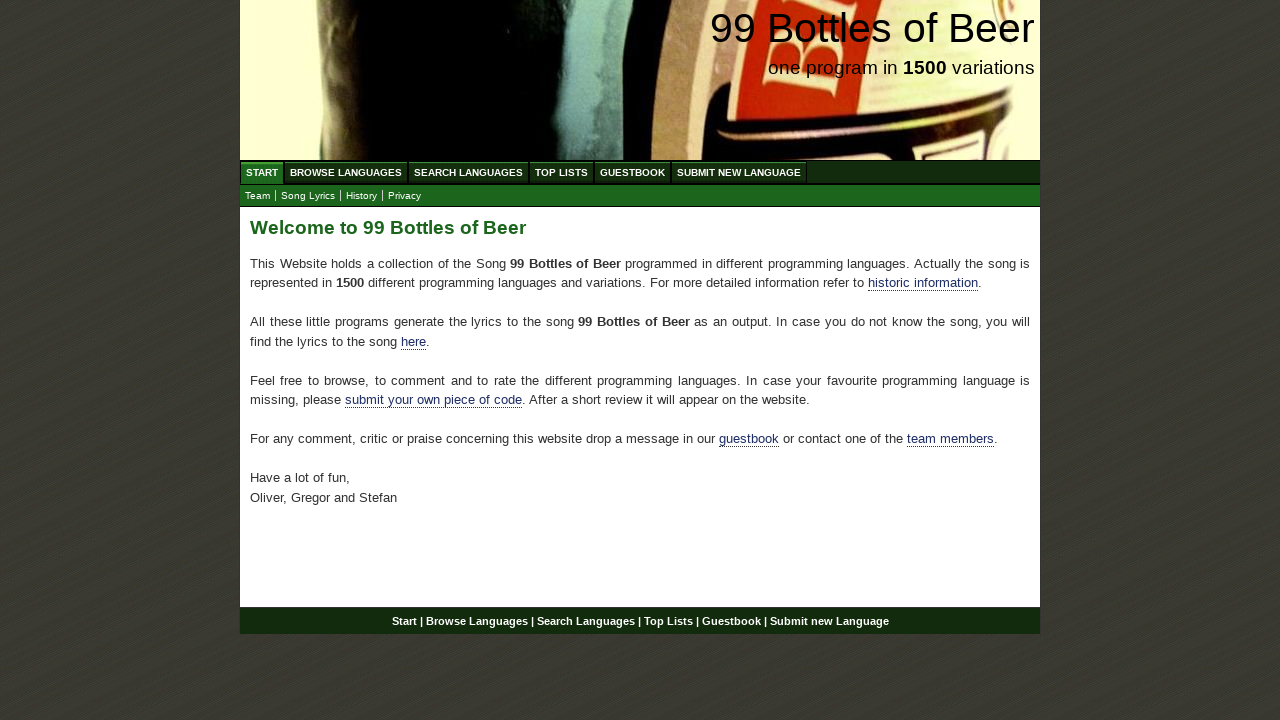

Clicked on Song Lyrics link at (308, 196) on xpath=//a[@href='lyrics.html']
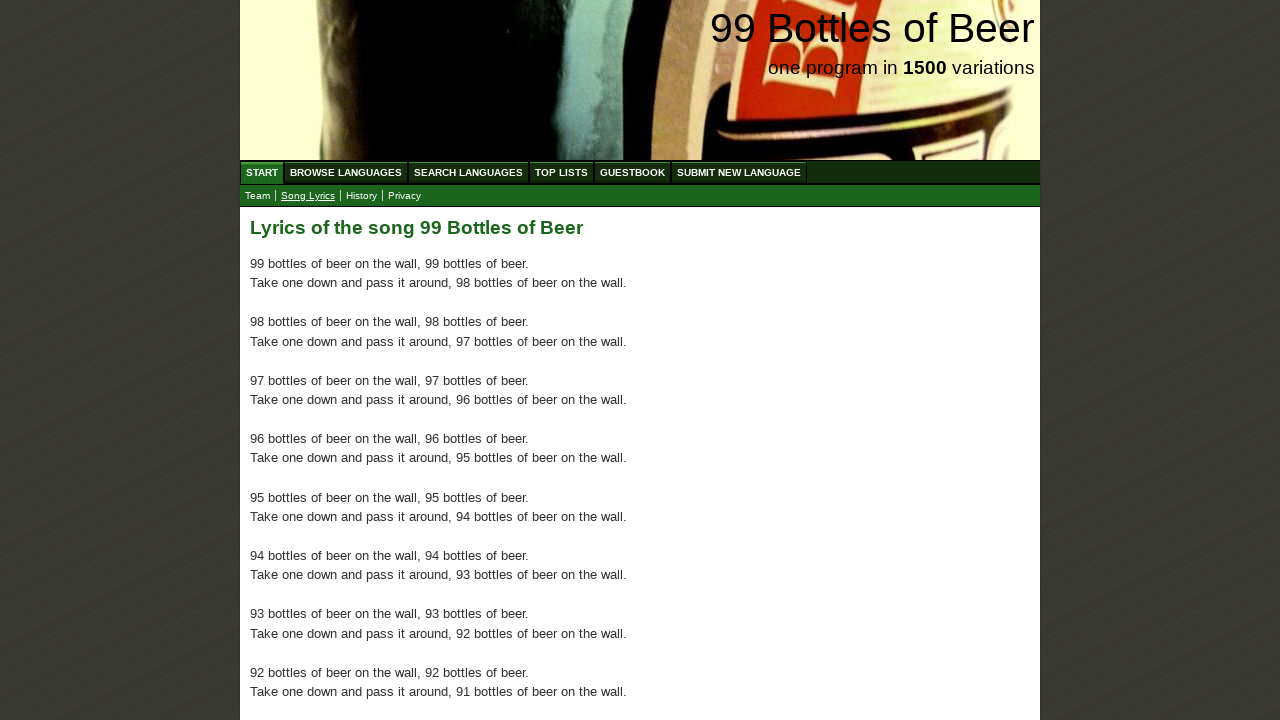

Verified navigation to lyrics page
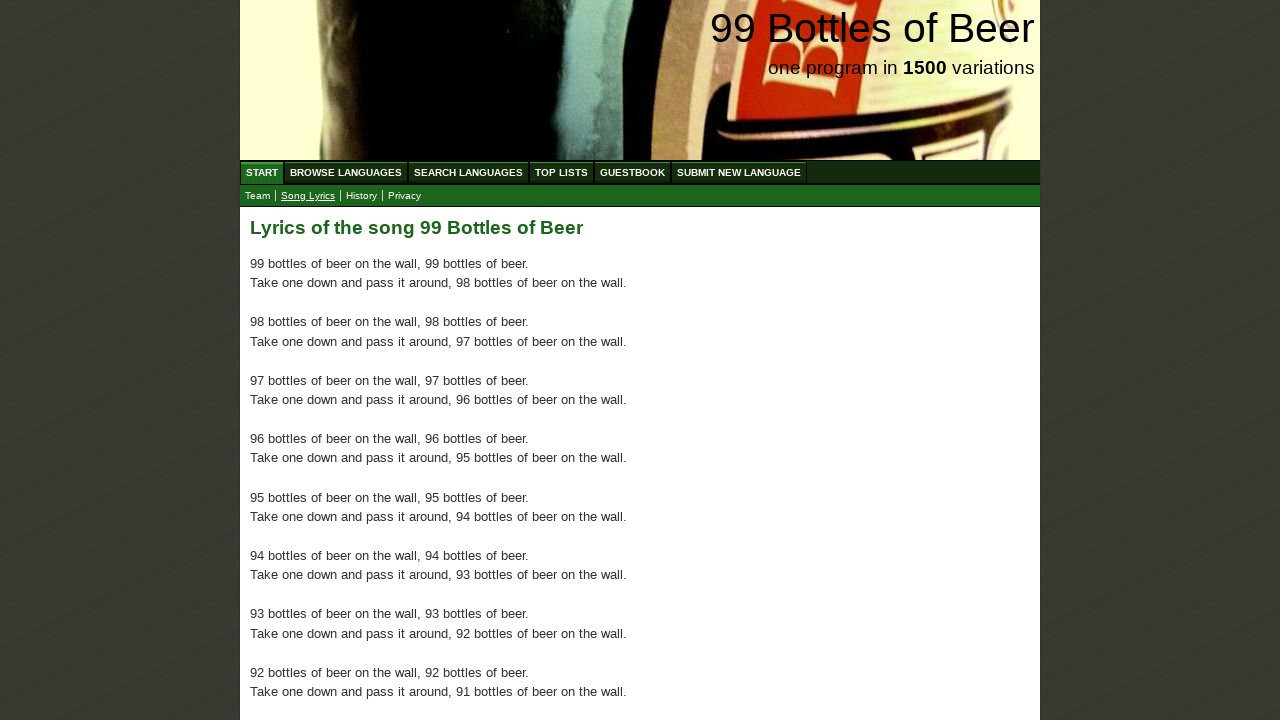

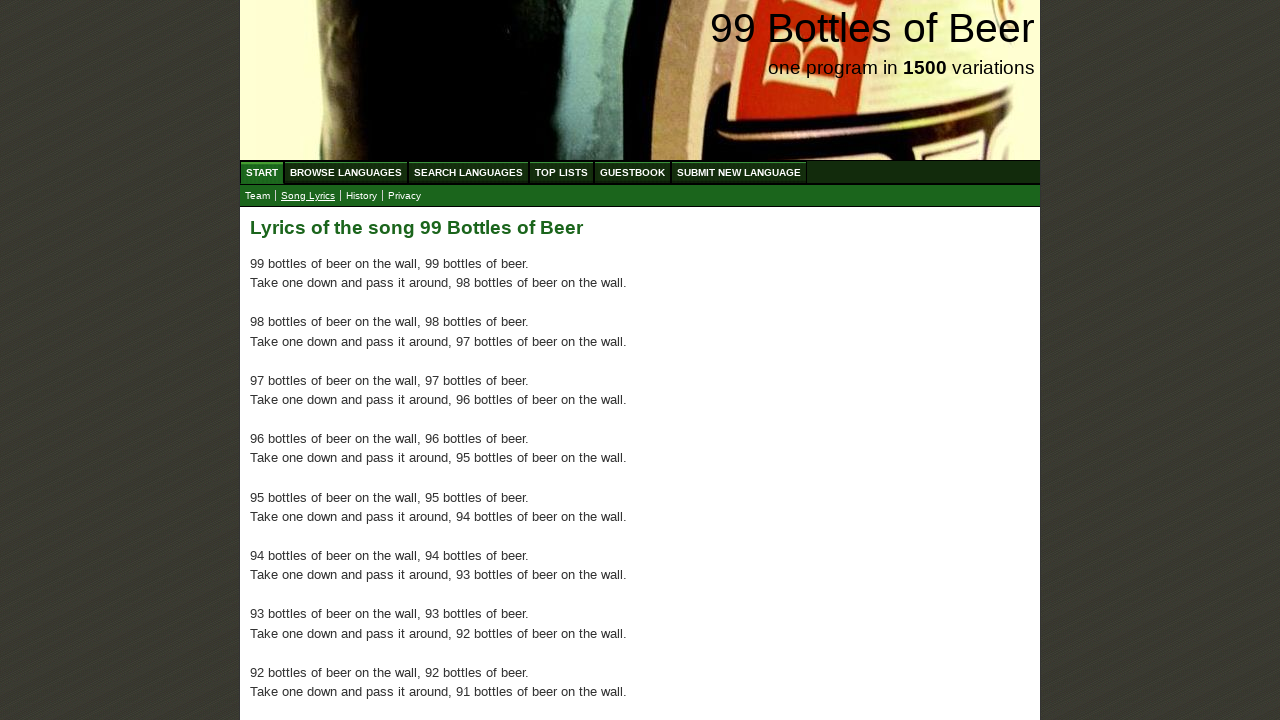